Tests the BDO skill builder by selecting the Warrior class and clicking the skill upgrade button 10 times, then verifying the skill level counter shows "10"

Starting URL: https://bdocodex.com/ru/skillbuilder/

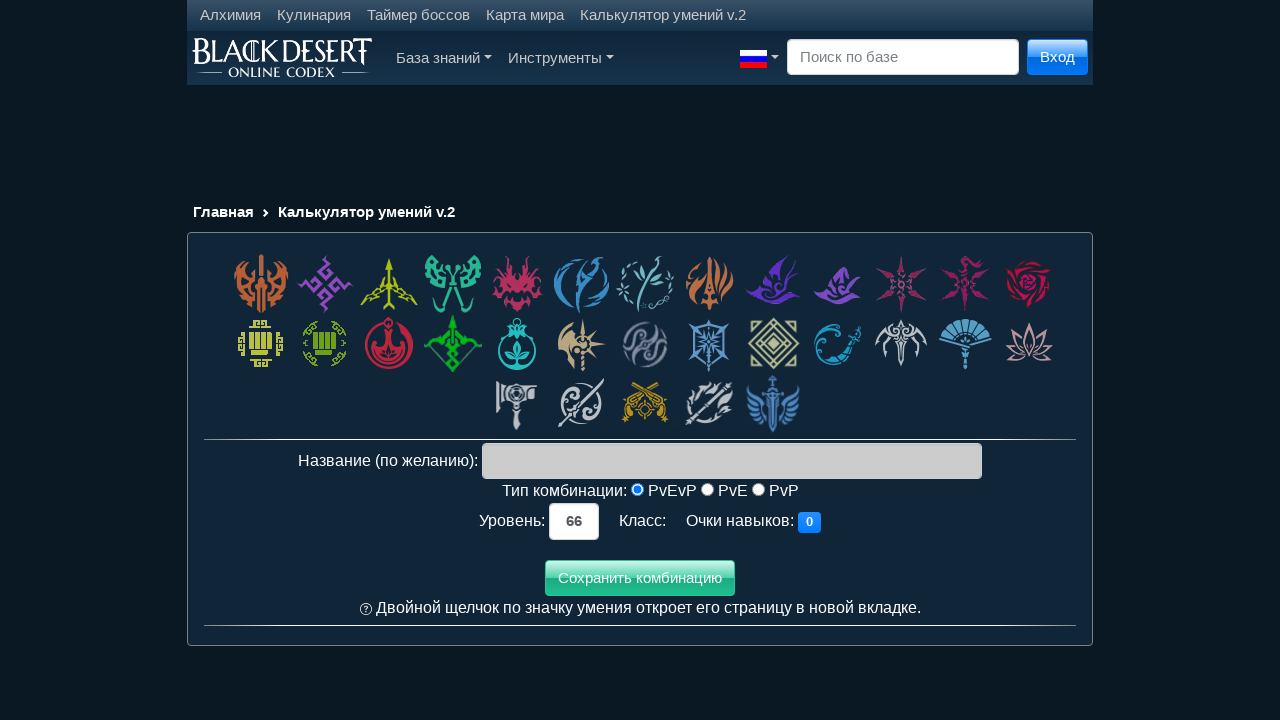

Waited for BDO skill builder page to load
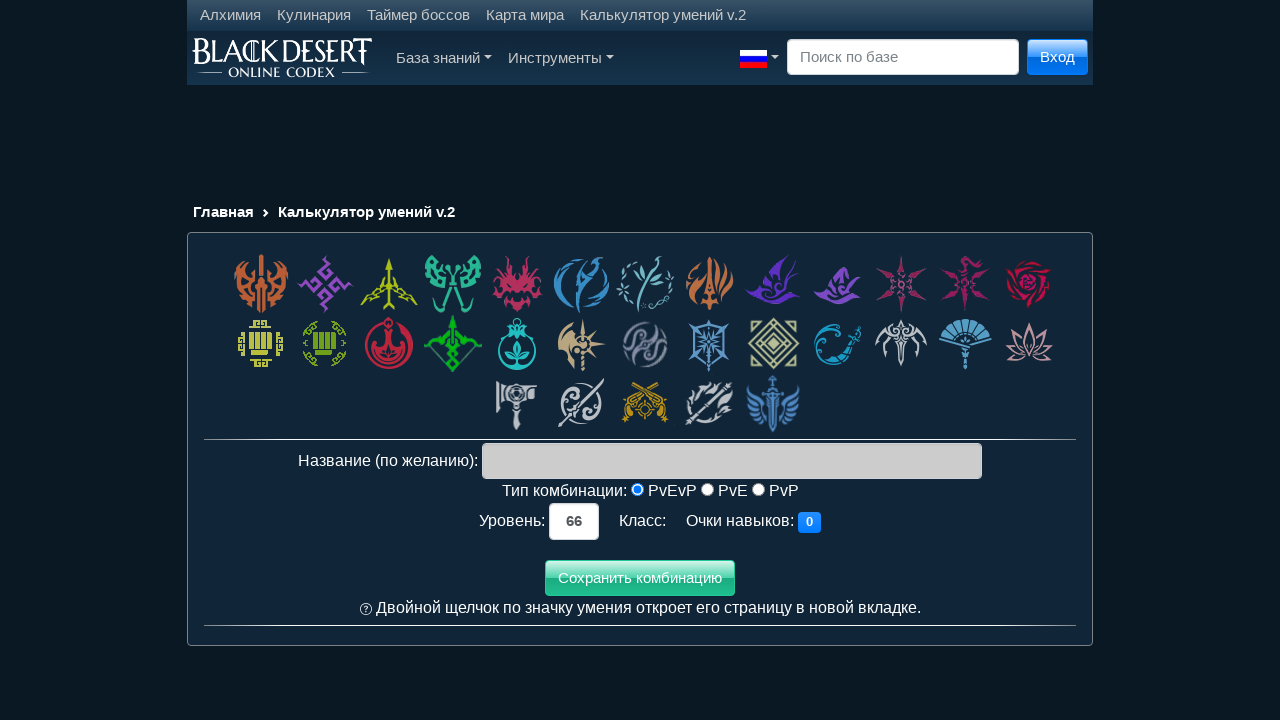

Clicked on Warrior class at (261, 284) on xpath=//div[@class='class_cell'][1]/*
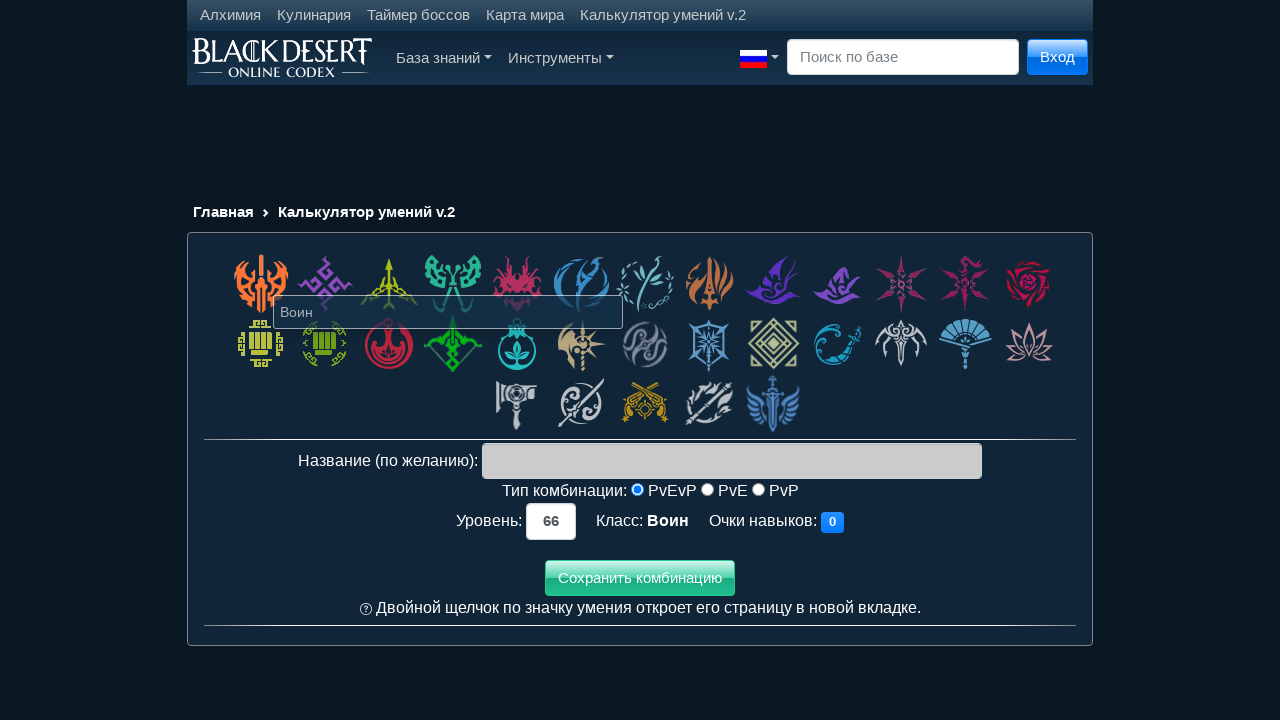

Waited for Warrior class selection to load
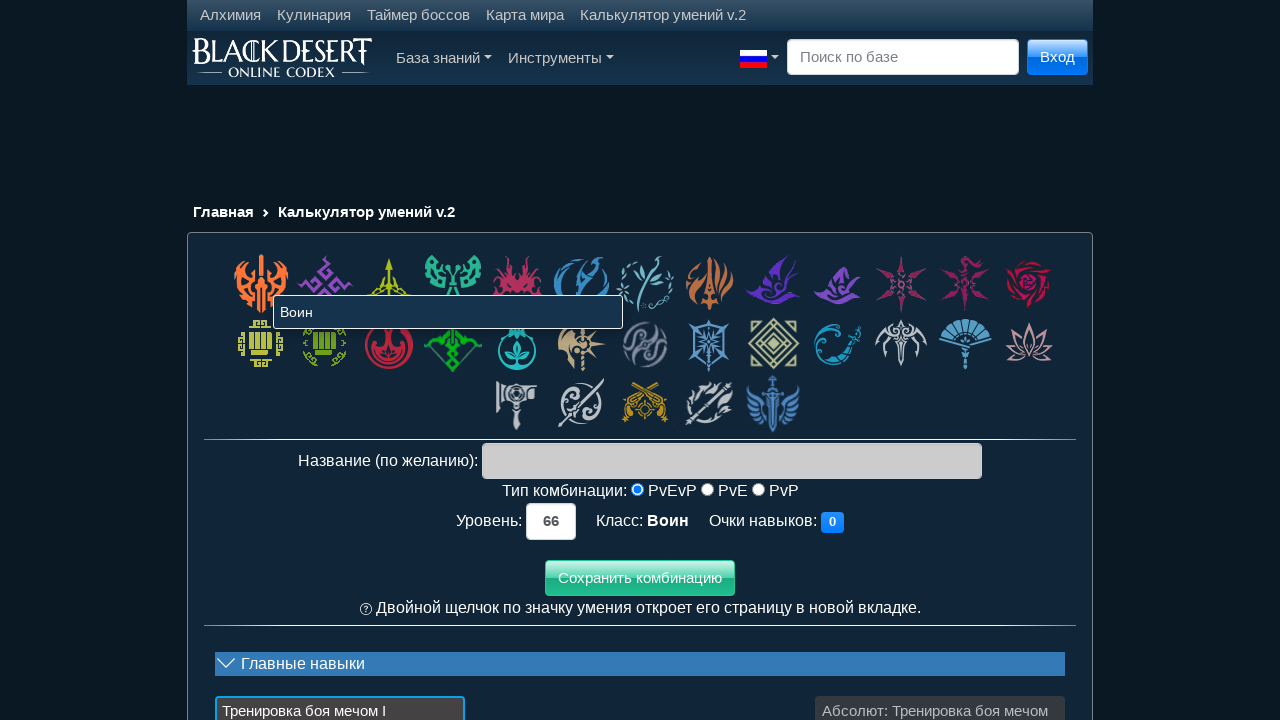

Waited before clicking skill upgrade button (iteration 1/10)
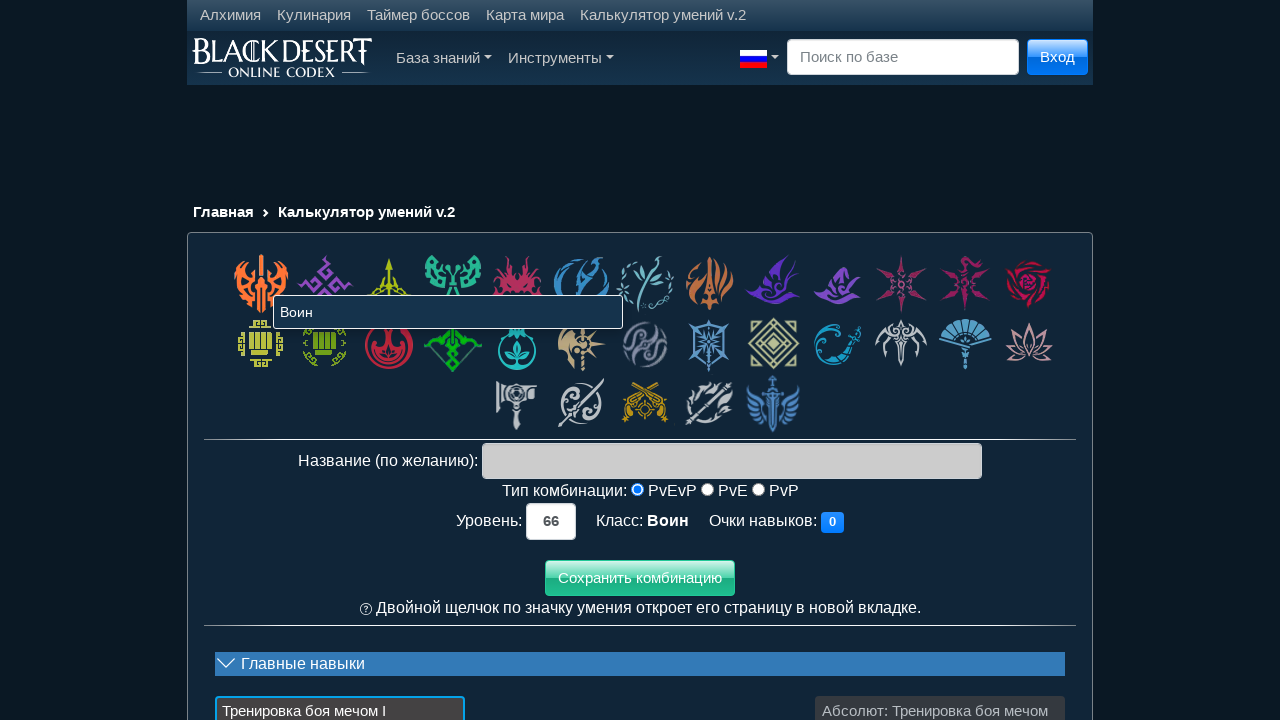

Clicked skill upgrade button (iteration 1/10) at (443, 361) on xpath=//tr[4]//descendant::button[@class='btn btn-gradient btn-success btn-sm sl
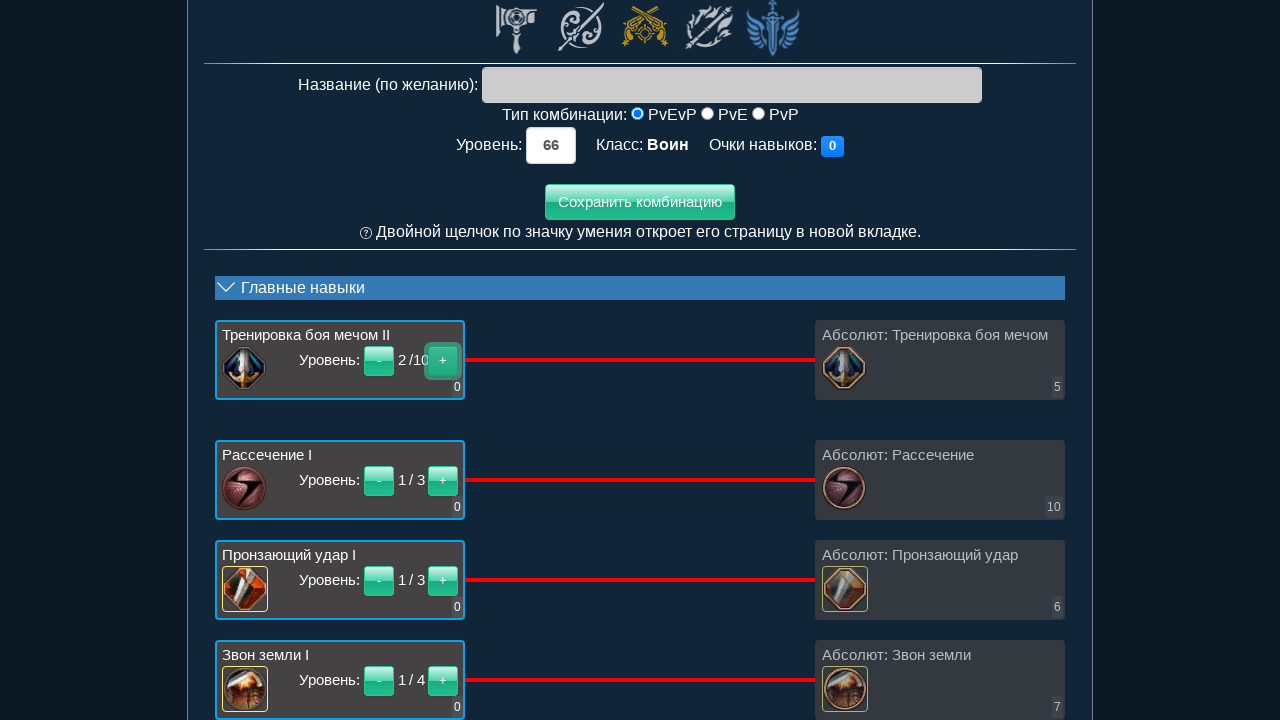

Waited before clicking skill upgrade button (iteration 2/10)
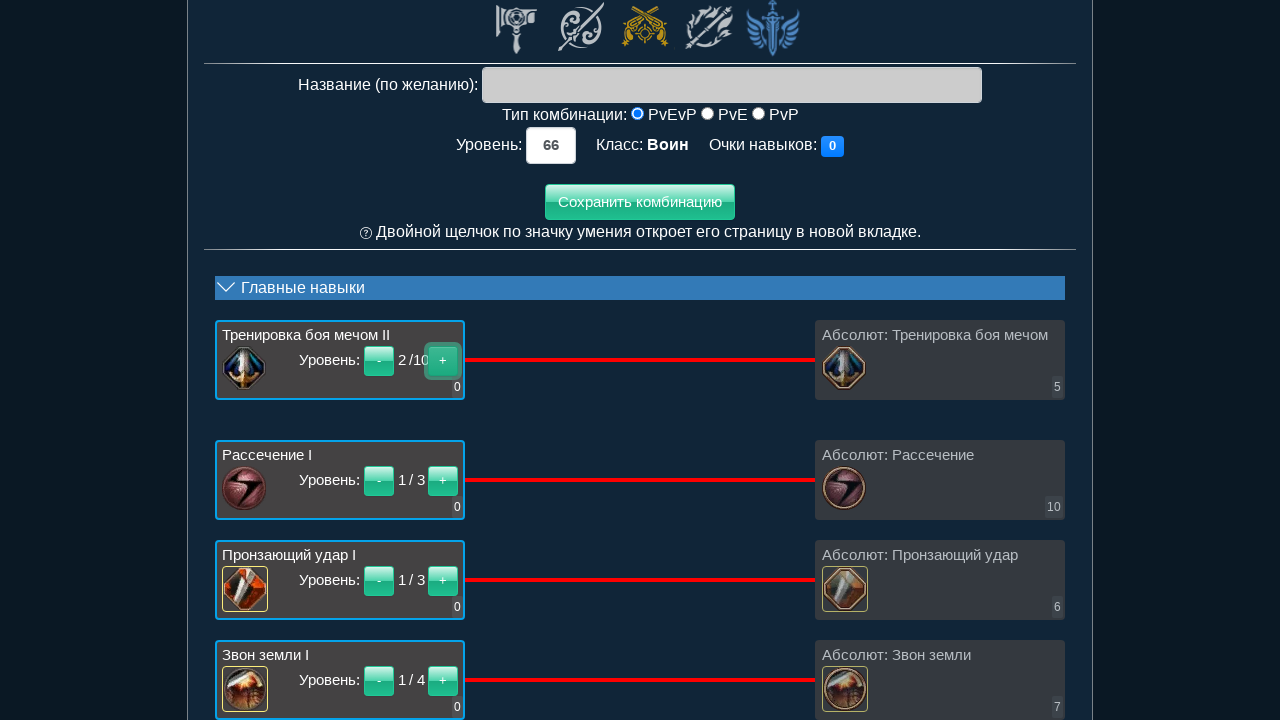

Clicked skill upgrade button (iteration 2/10) at (443, 361) on xpath=//tr[4]//descendant::button[@class='btn btn-gradient btn-success btn-sm sl
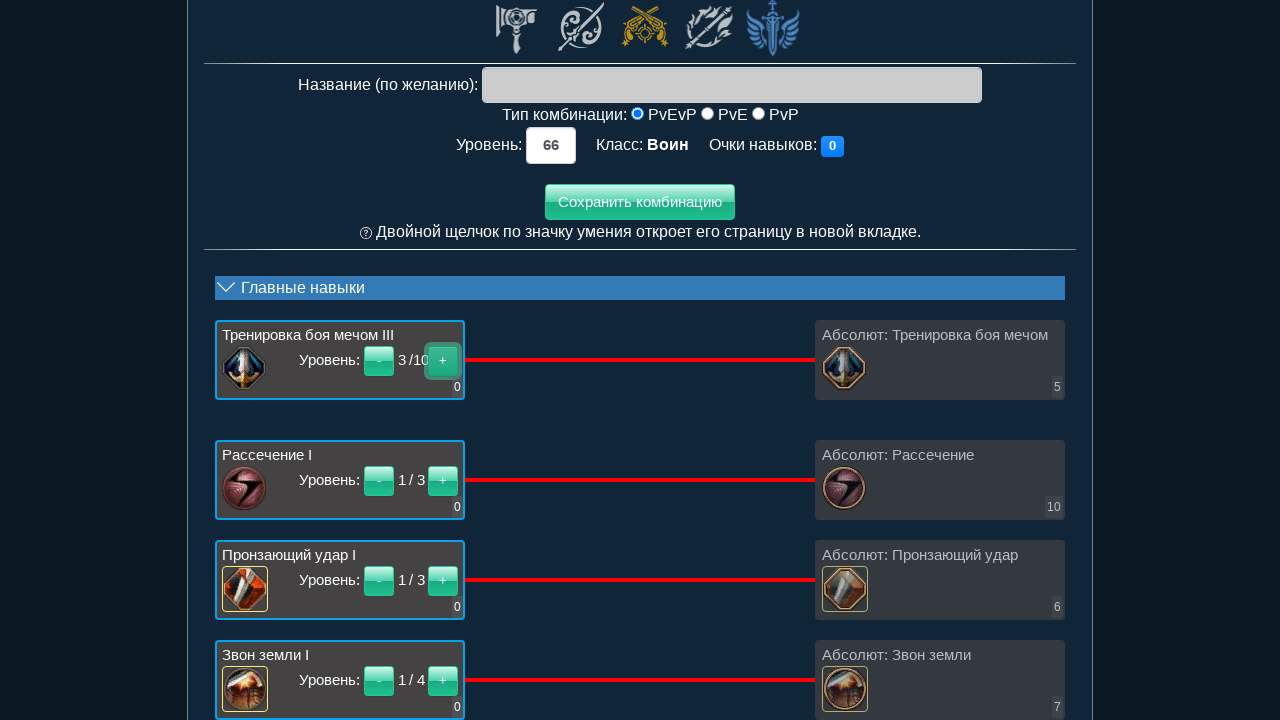

Waited before clicking skill upgrade button (iteration 3/10)
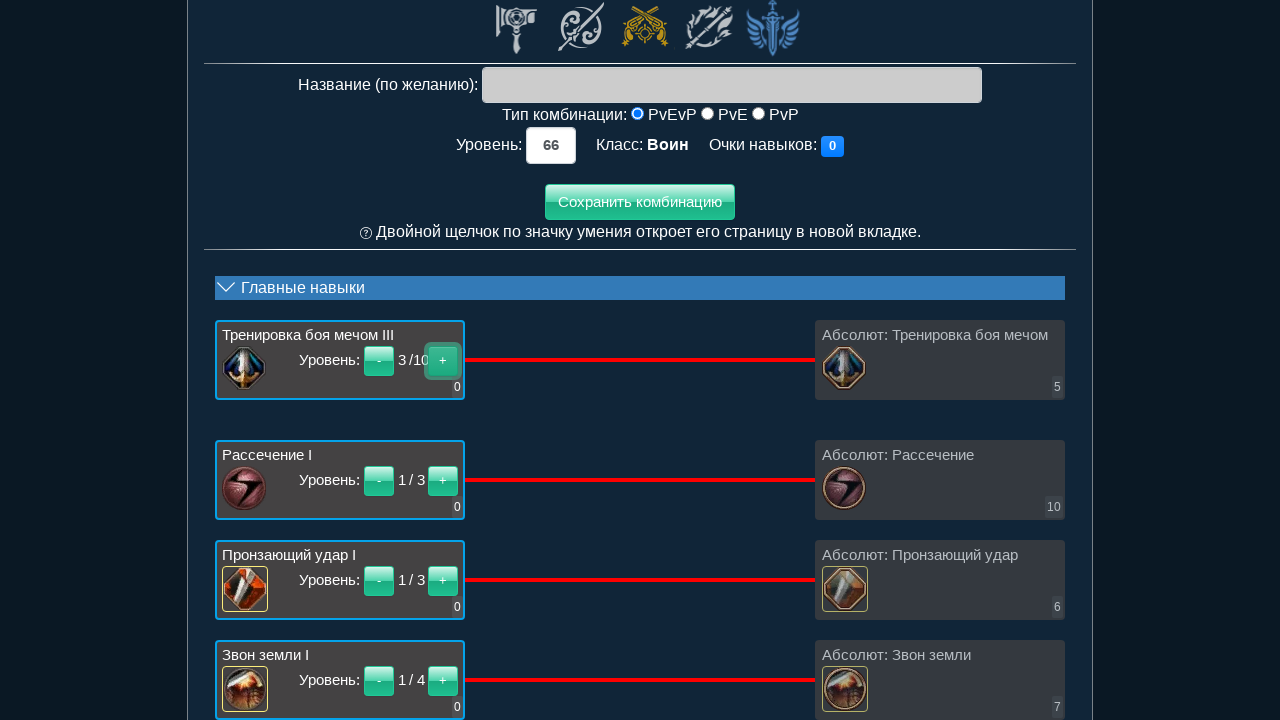

Clicked skill upgrade button (iteration 3/10) at (443, 361) on xpath=//tr[4]//descendant::button[@class='btn btn-gradient btn-success btn-sm sl
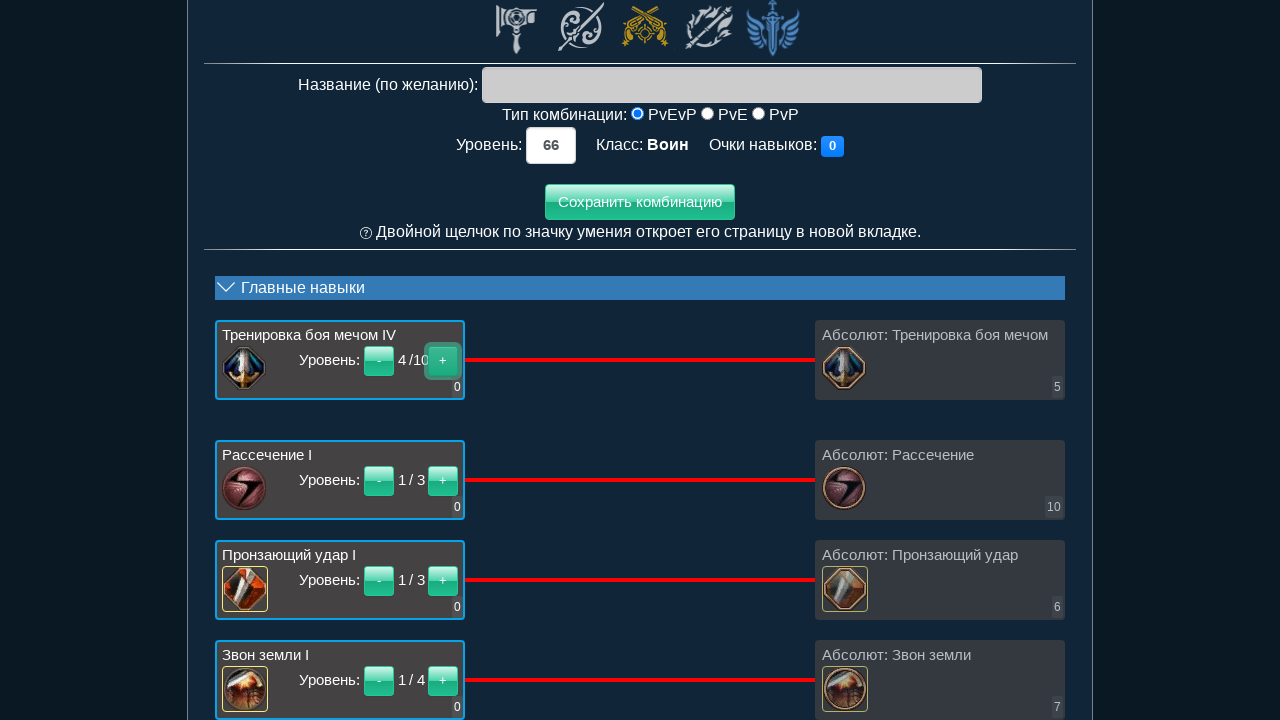

Waited before clicking skill upgrade button (iteration 4/10)
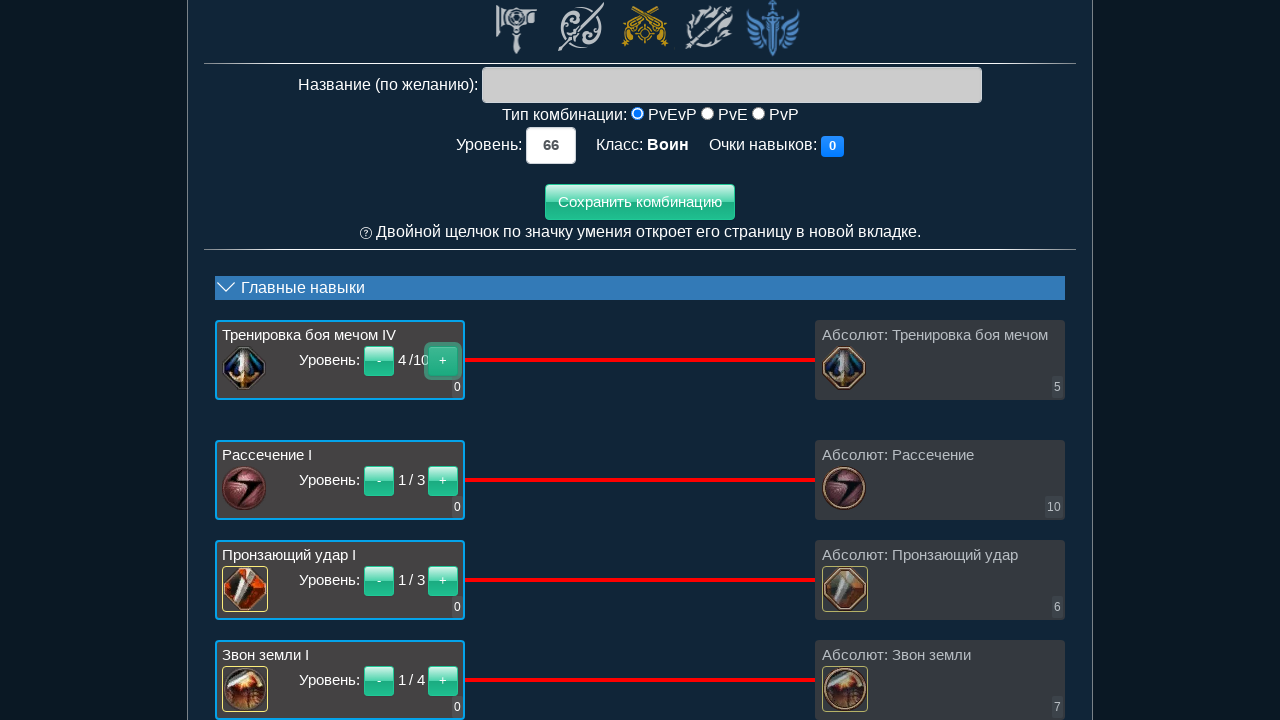

Clicked skill upgrade button (iteration 4/10) at (443, 361) on xpath=//tr[4]//descendant::button[@class='btn btn-gradient btn-success btn-sm sl
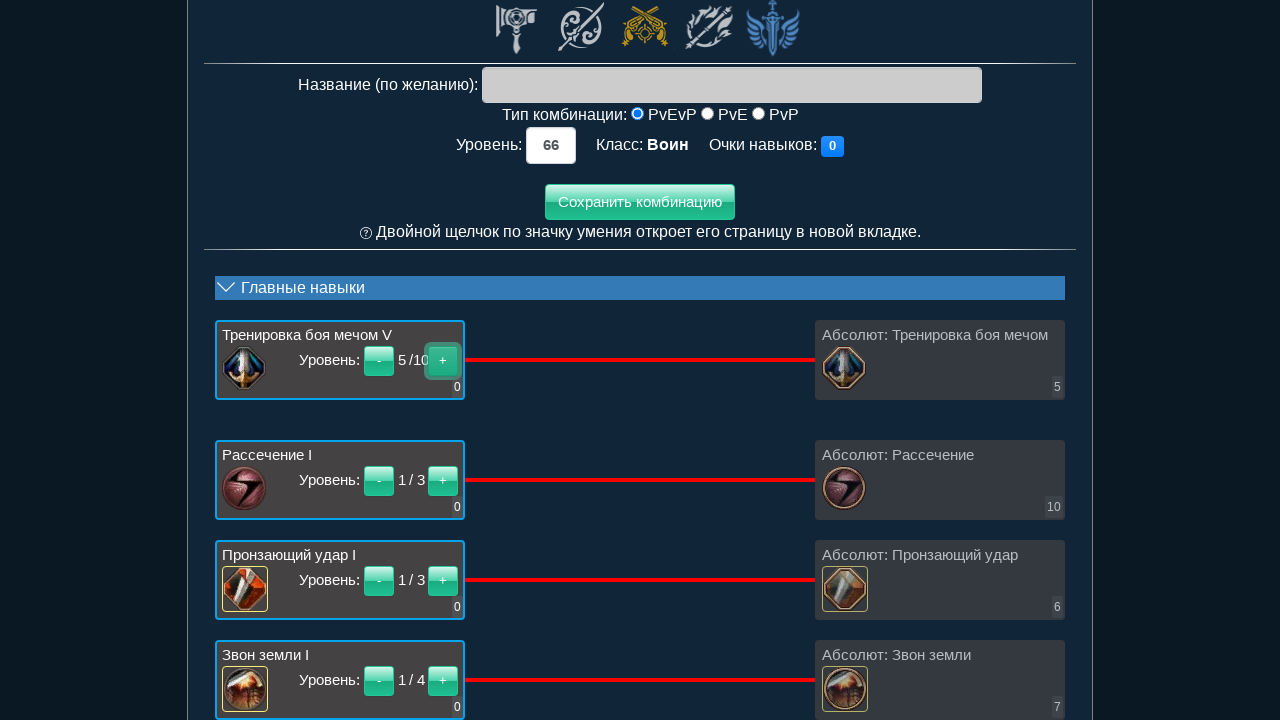

Waited before clicking skill upgrade button (iteration 5/10)
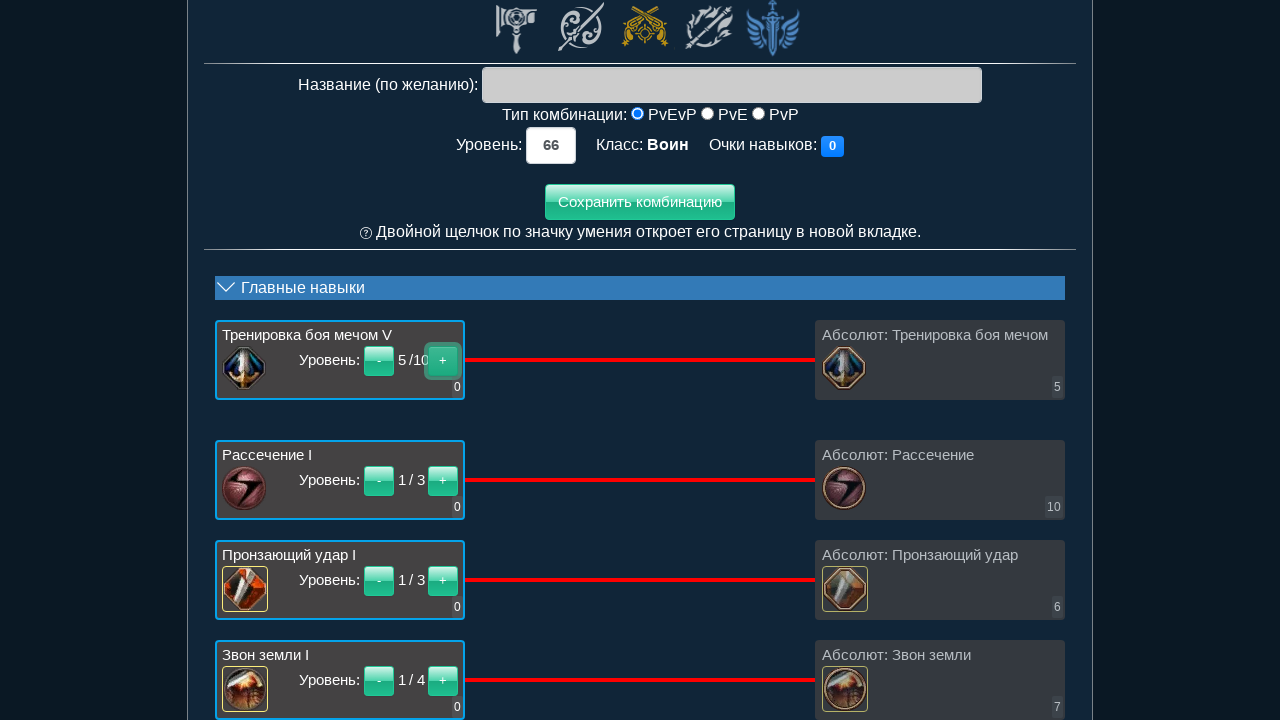

Clicked skill upgrade button (iteration 5/10) at (443, 361) on xpath=//tr[4]//descendant::button[@class='btn btn-gradient btn-success btn-sm sl
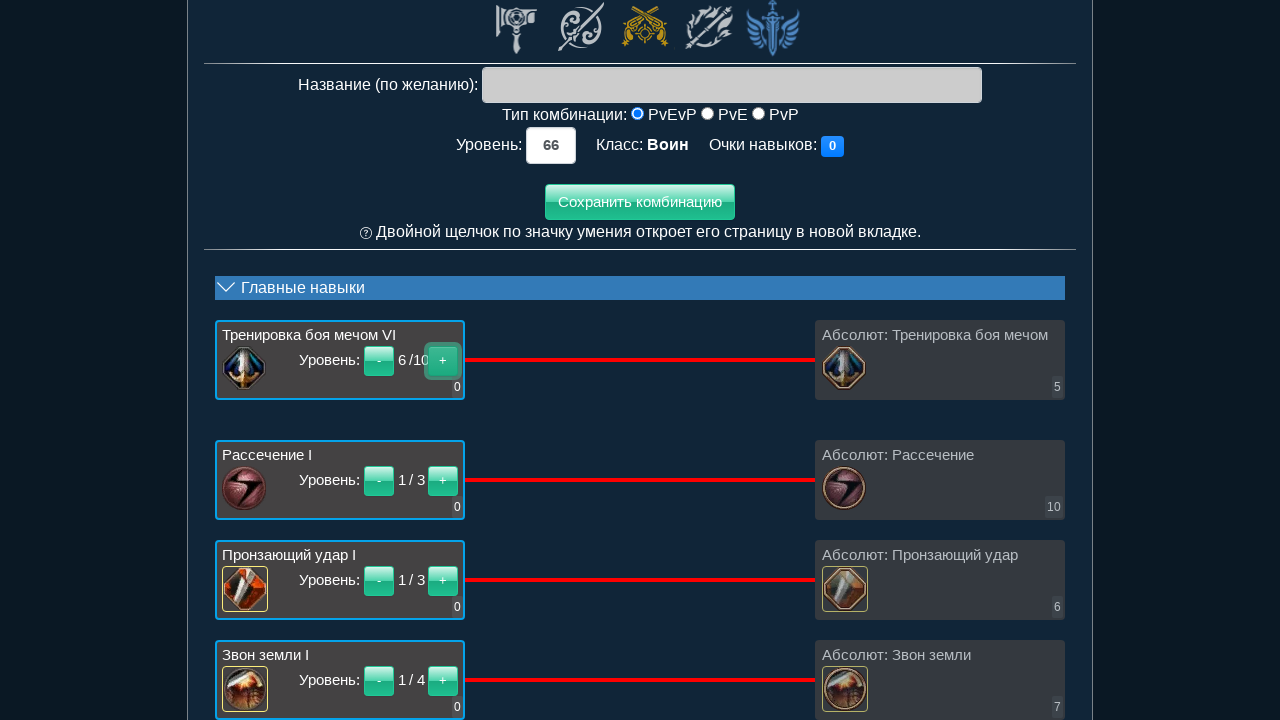

Waited before clicking skill upgrade button (iteration 6/10)
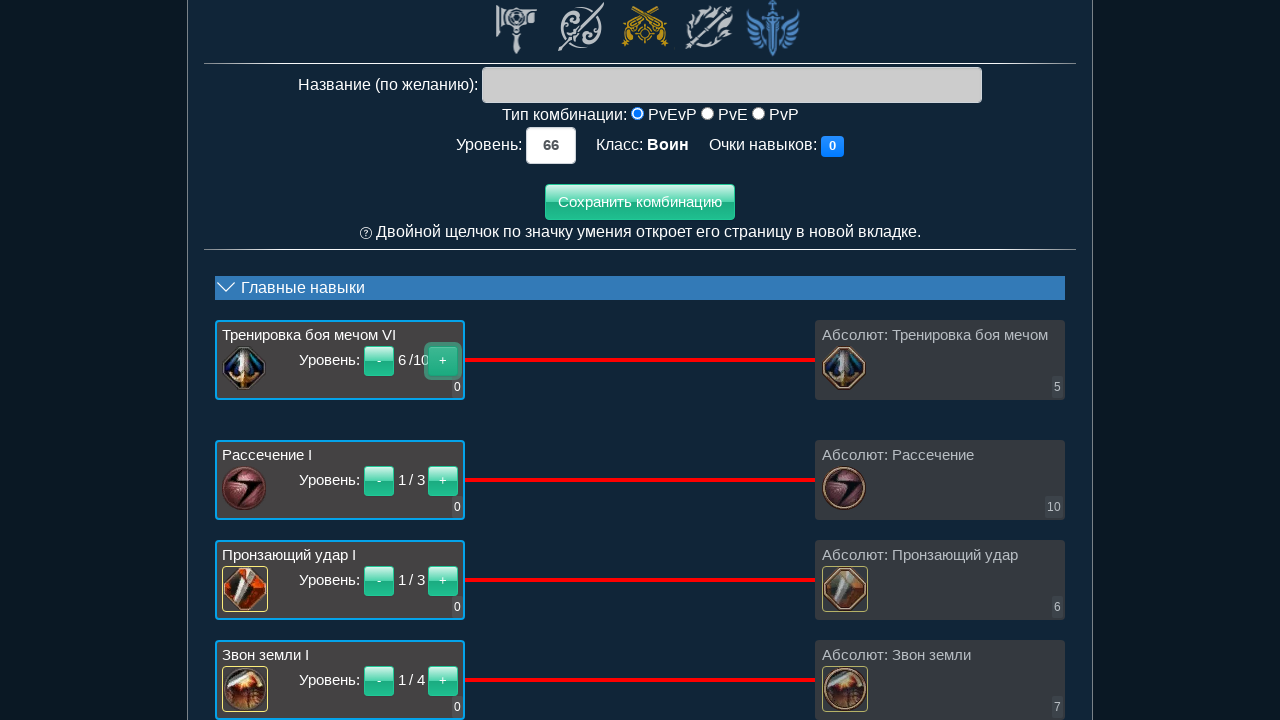

Clicked skill upgrade button (iteration 6/10) at (443, 361) on xpath=//tr[4]//descendant::button[@class='btn btn-gradient btn-success btn-sm sl
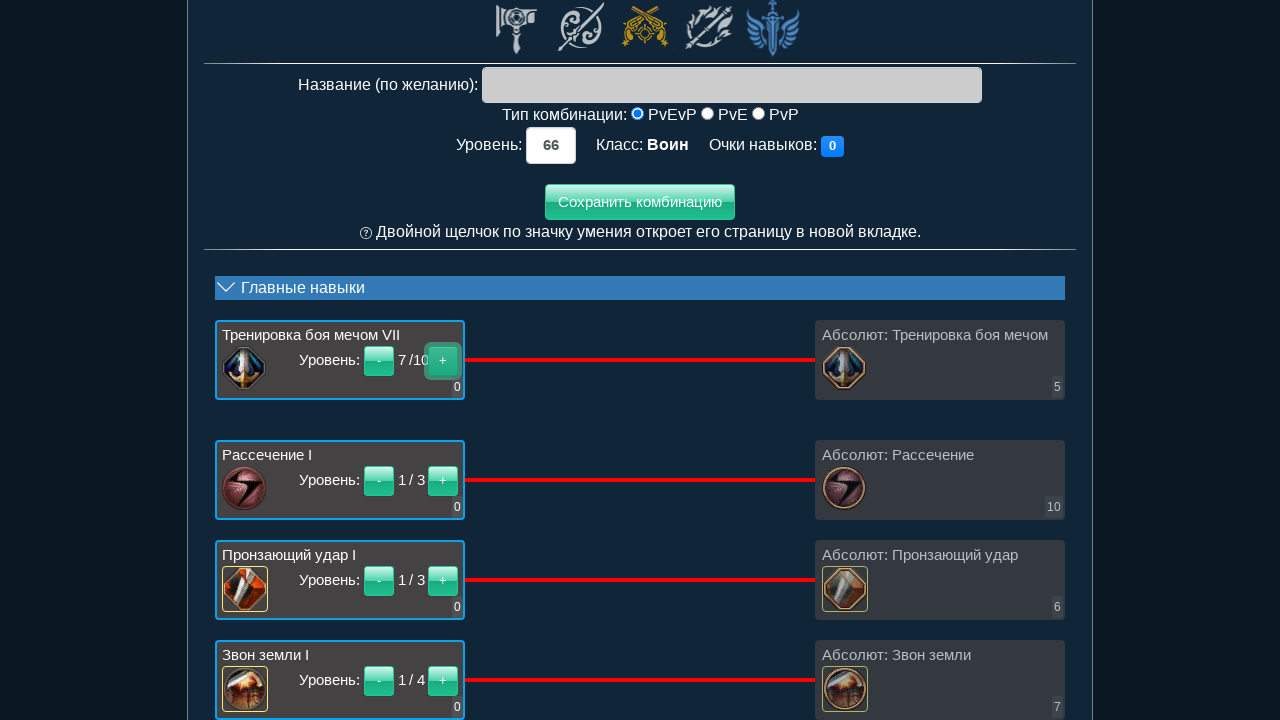

Waited before clicking skill upgrade button (iteration 7/10)
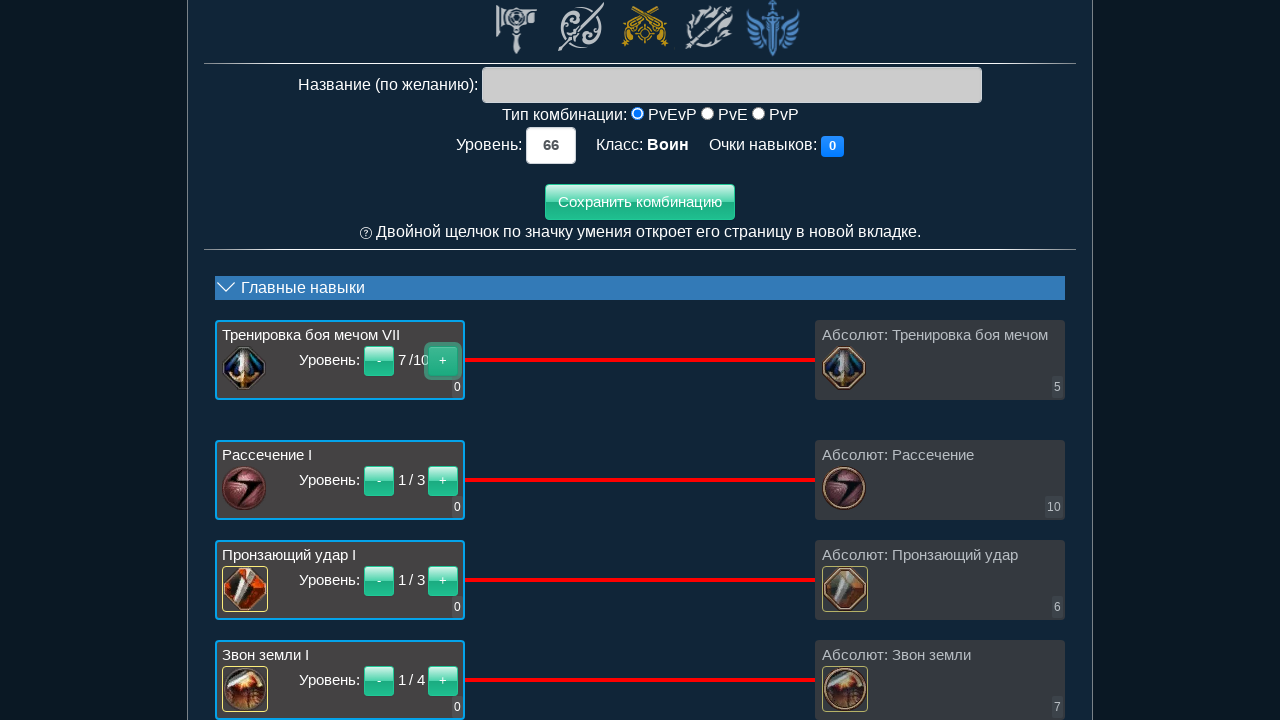

Clicked skill upgrade button (iteration 7/10) at (443, 361) on xpath=//tr[4]//descendant::button[@class='btn btn-gradient btn-success btn-sm sl
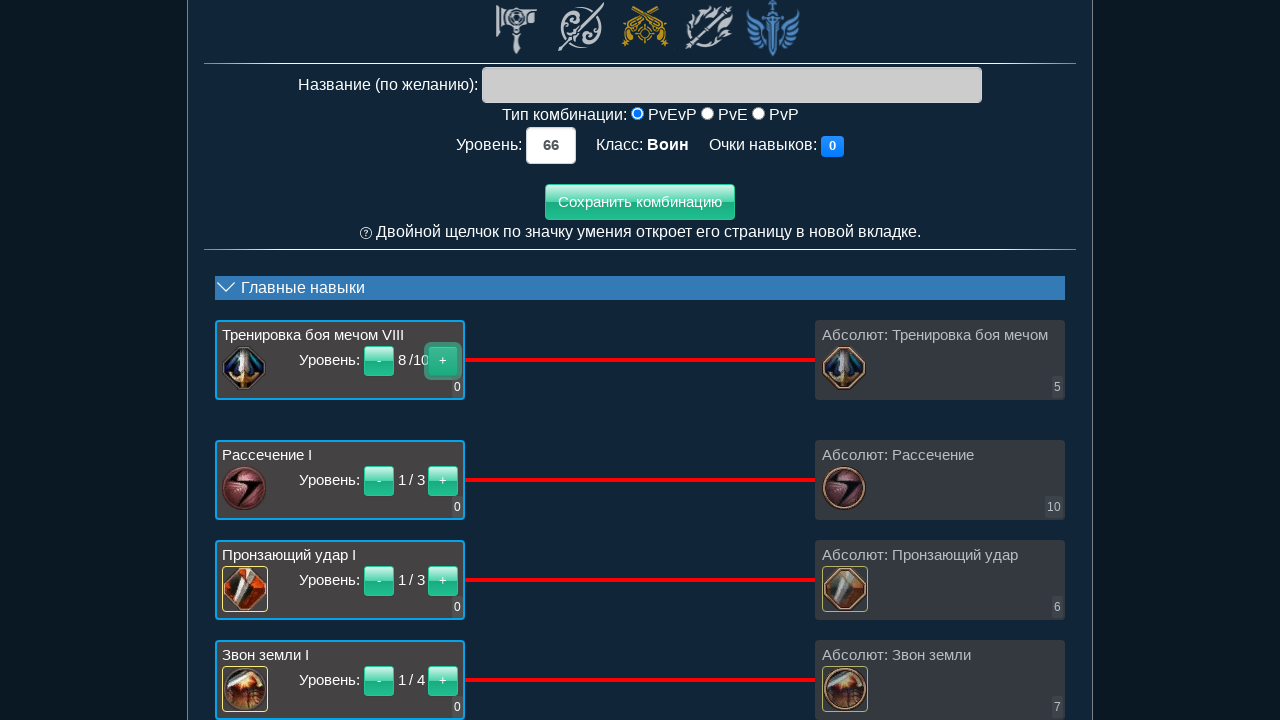

Waited before clicking skill upgrade button (iteration 8/10)
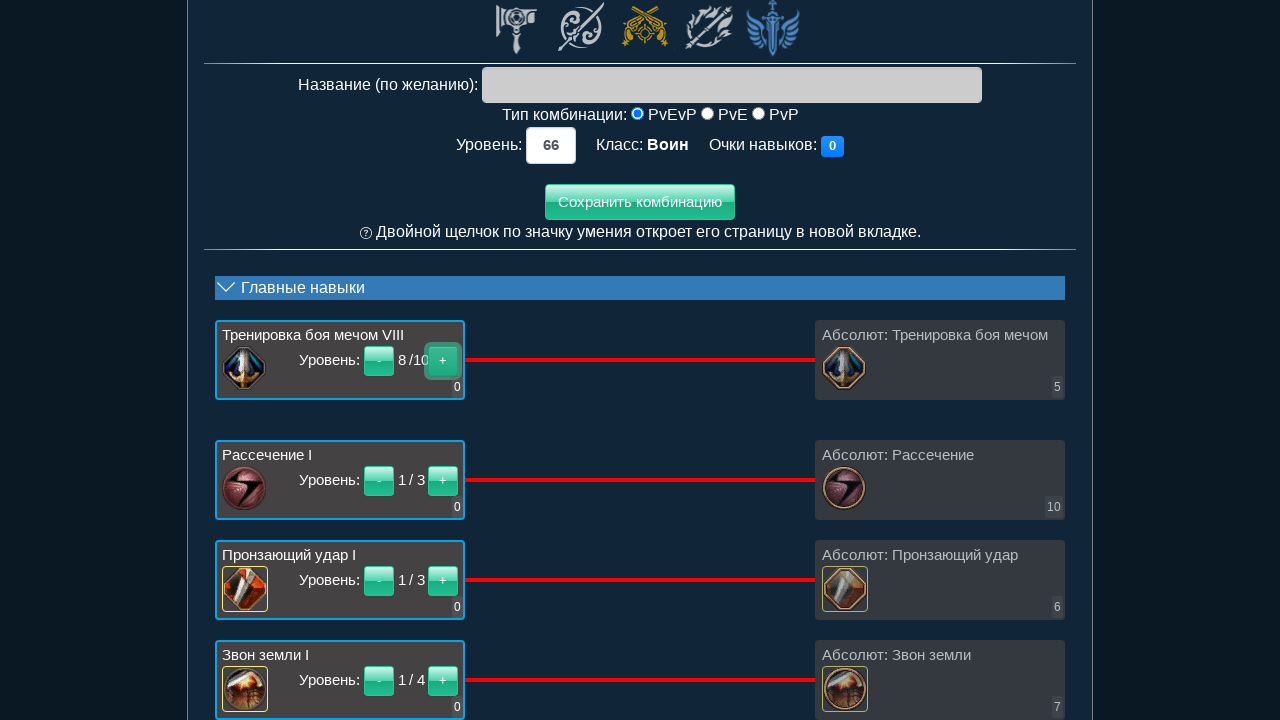

Clicked skill upgrade button (iteration 8/10) at (443, 361) on xpath=//tr[4]//descendant::button[@class='btn btn-gradient btn-success btn-sm sl
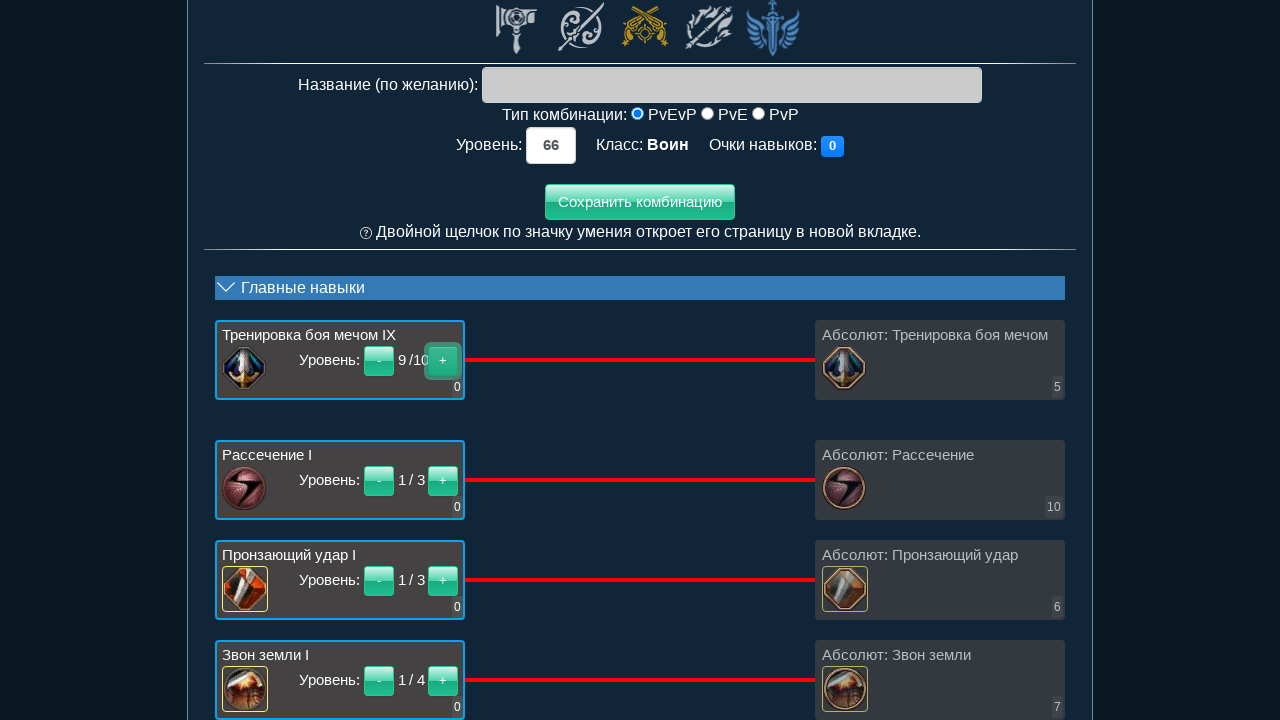

Waited before clicking skill upgrade button (iteration 9/10)
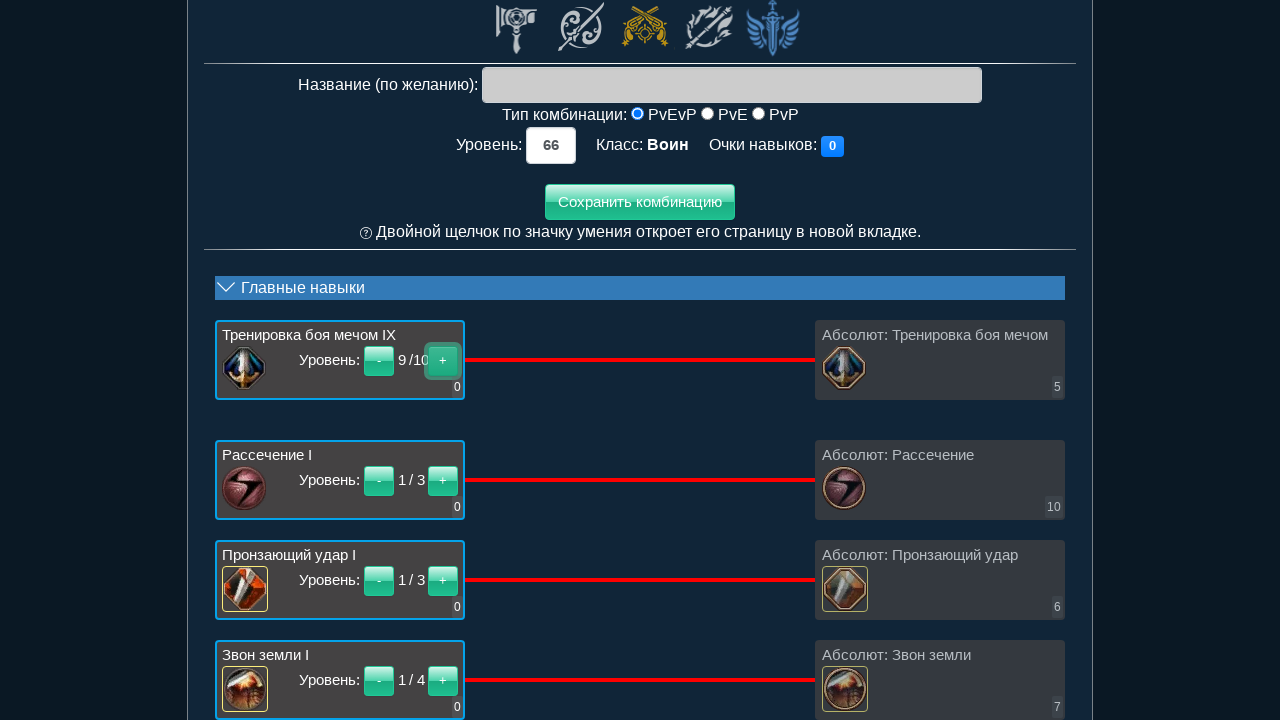

Clicked skill upgrade button (iteration 9/10) at (443, 361) on xpath=//tr[4]//descendant::button[@class='btn btn-gradient btn-success btn-sm sl
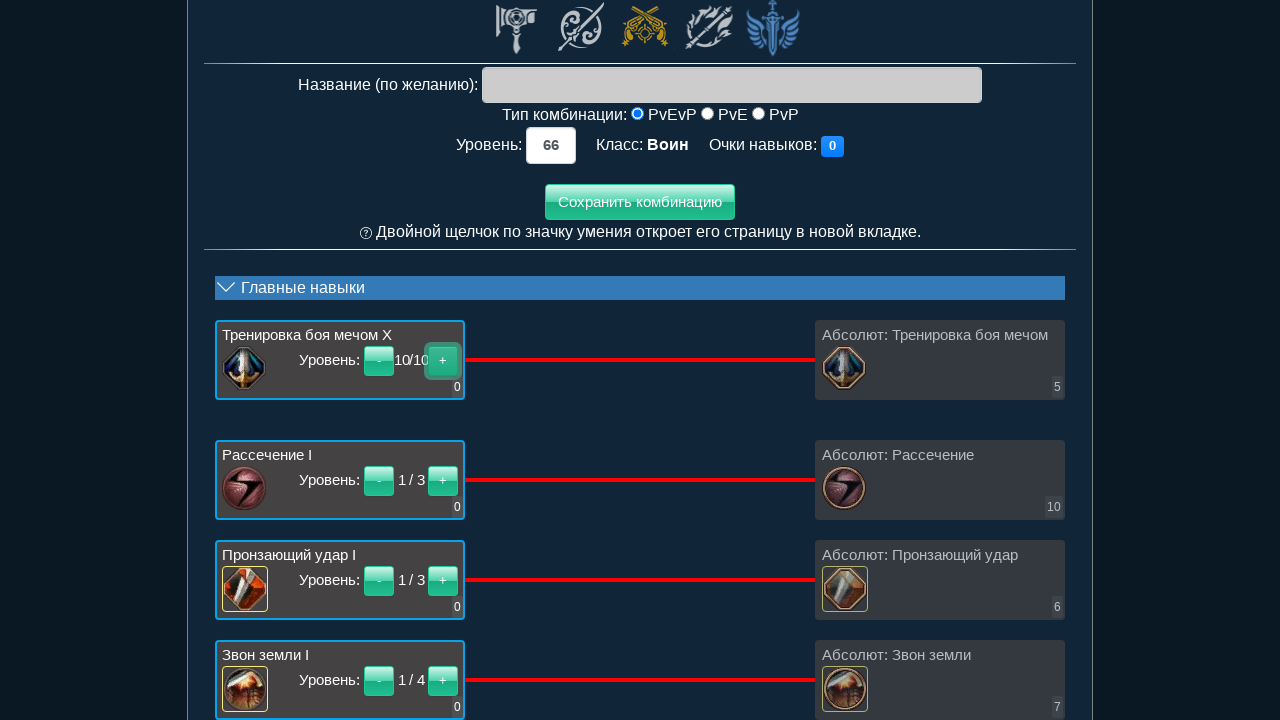

Waited before clicking skill upgrade button (iteration 10/10)
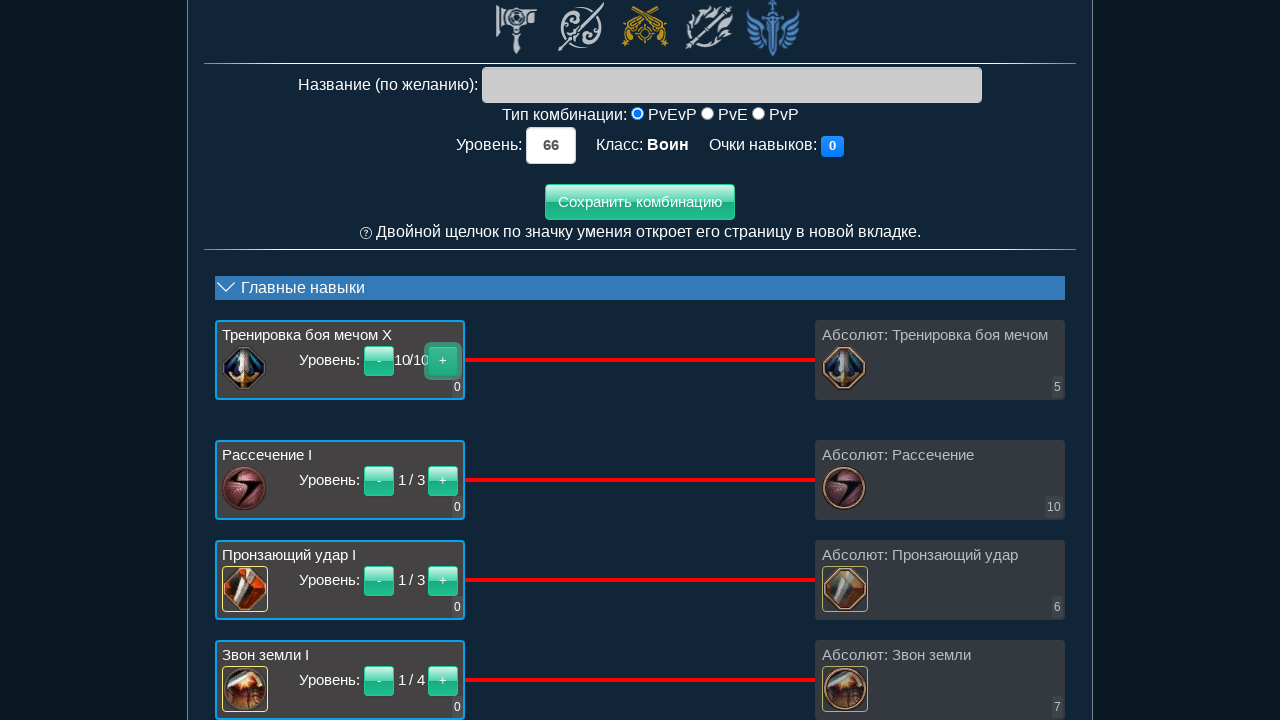

Clicked skill upgrade button (iteration 10/10) at (443, 361) on xpath=//tr[4]//descendant::button[@class='btn btn-gradient btn-success btn-sm sl
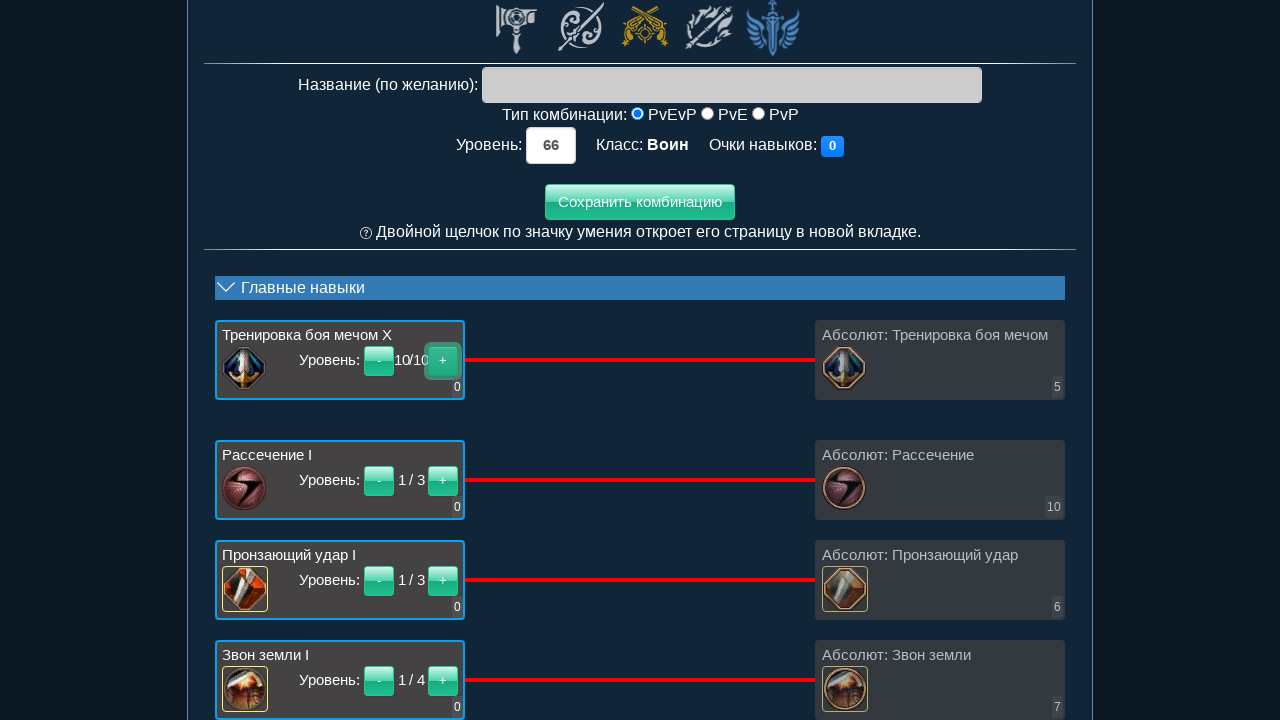

Waited for skill level counter to update
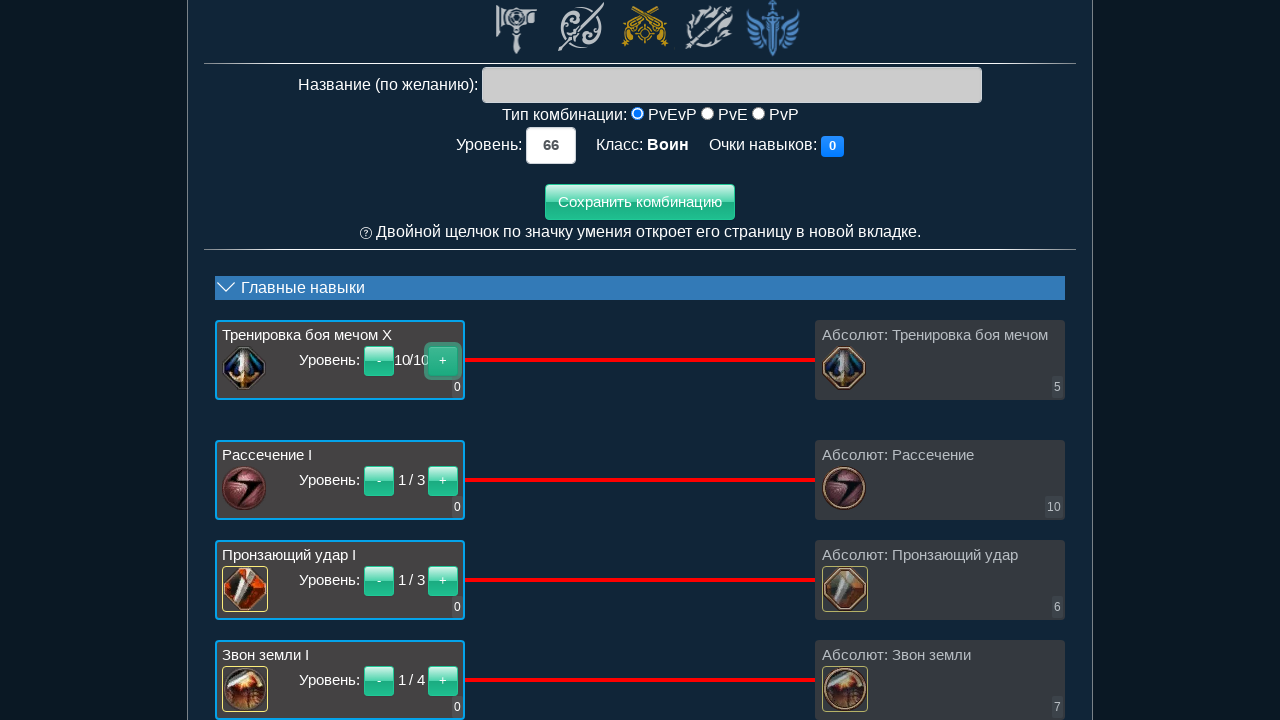

Located skill level counter element
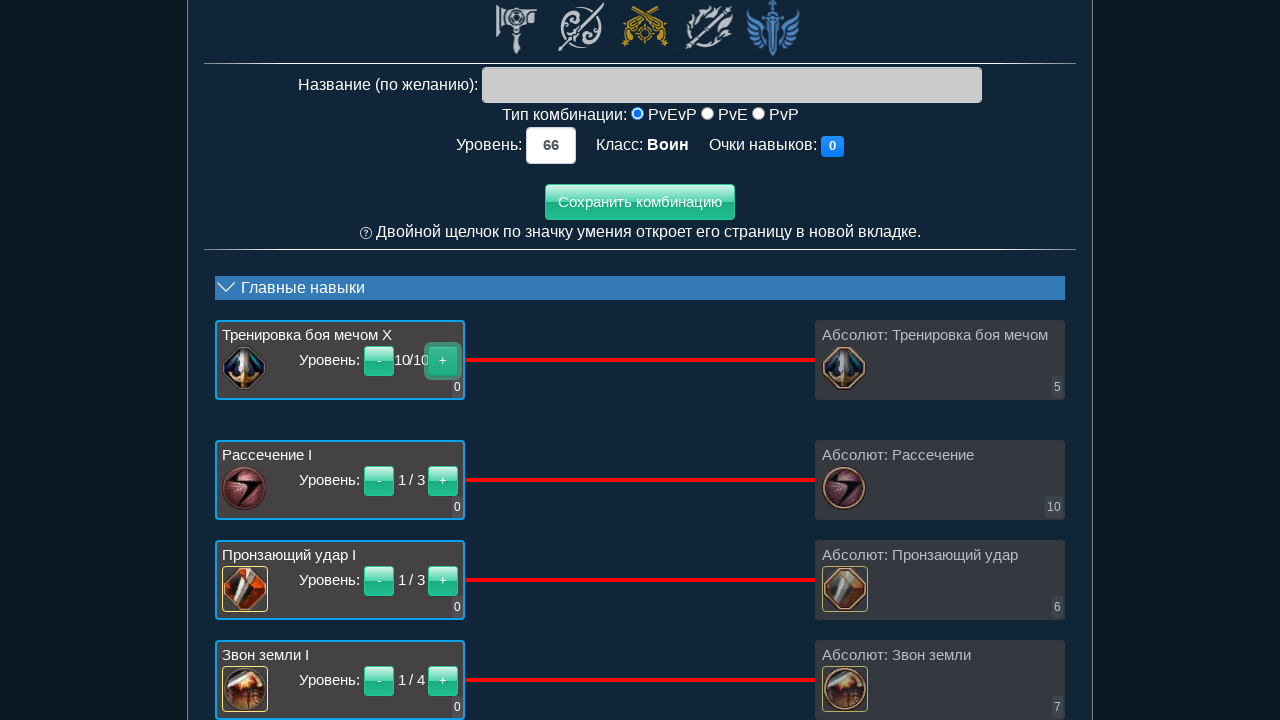

Retrieved skill level counter value: '10'
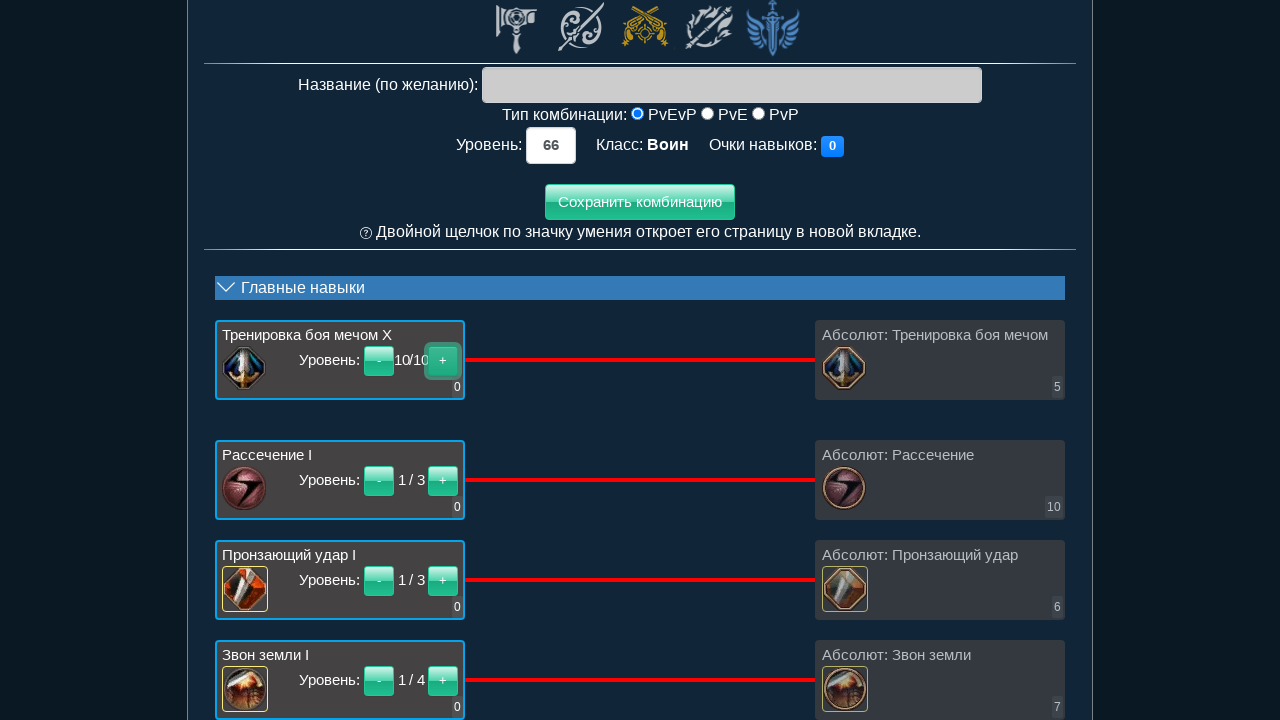

Verified skill level counter shows '10' - assertion passed
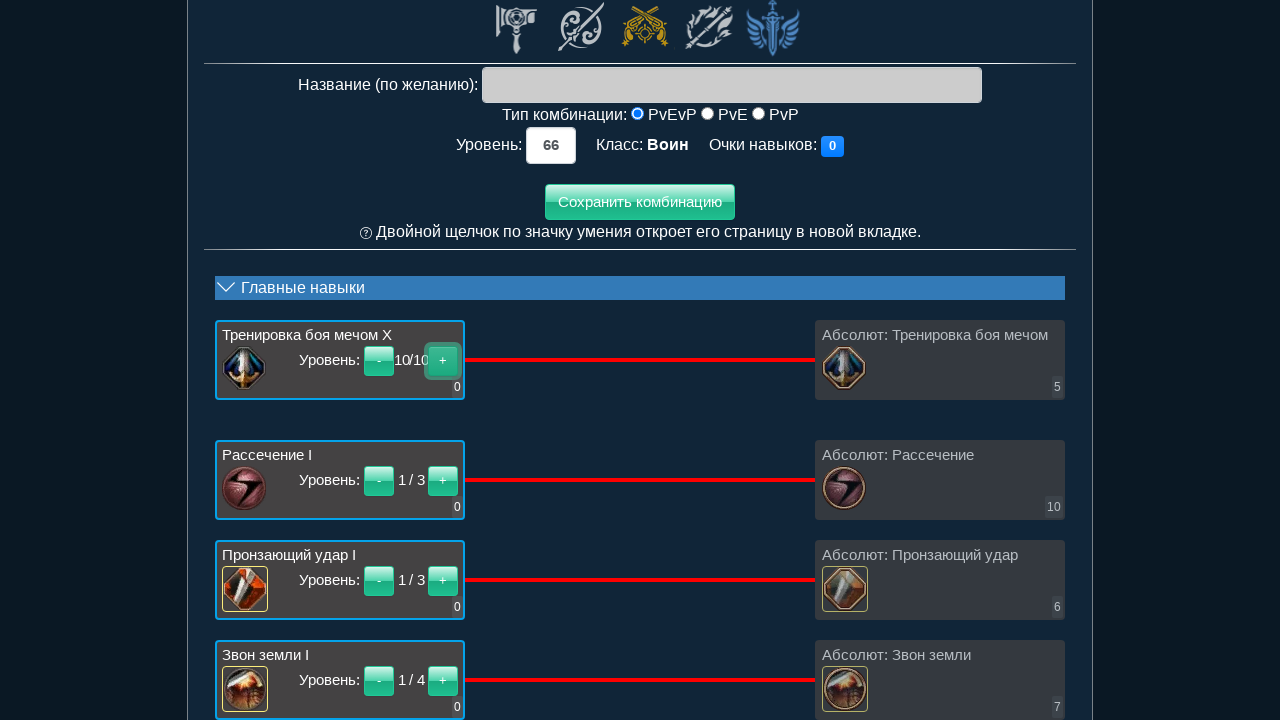

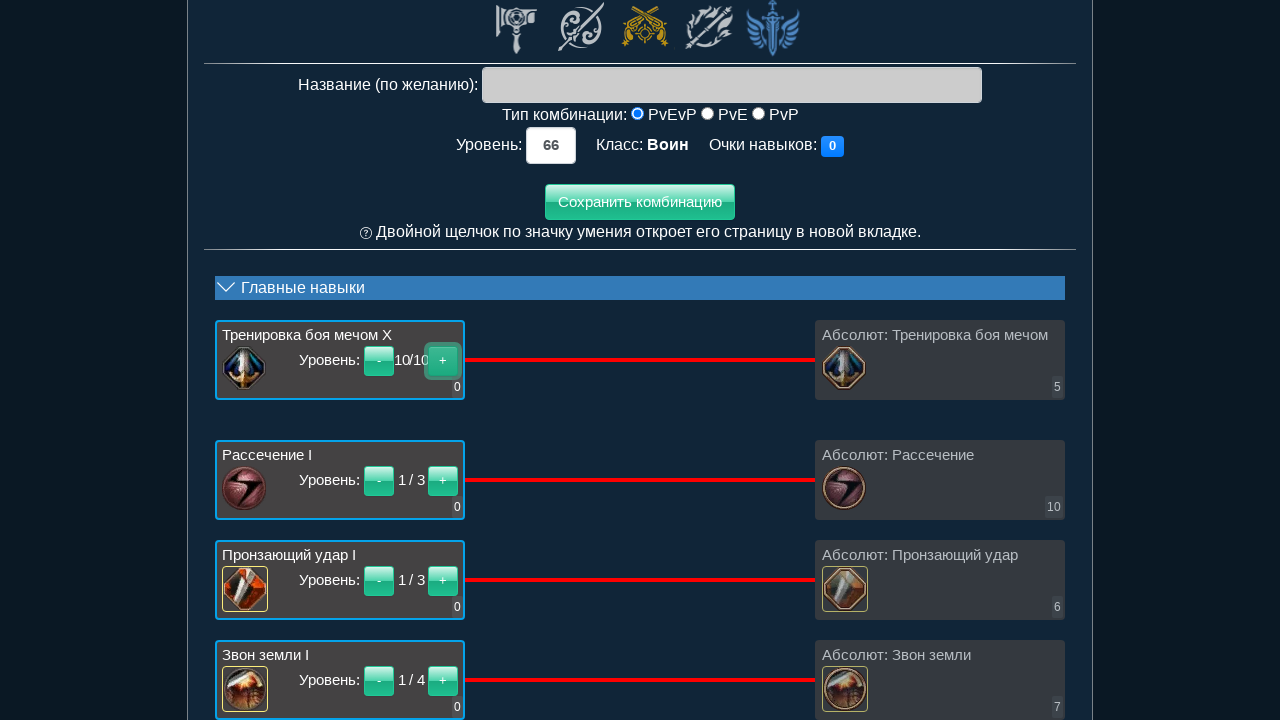